Tests the warrant market statistics page by switching to an iframe, selecting a category checkbox to filter warrants, and verifying the warrant list loads correctly.

Starting URL: https://warrant.kgi.com/EDWebSite/Views/StrategyCandidate/MarketStatisticsIframe.aspx

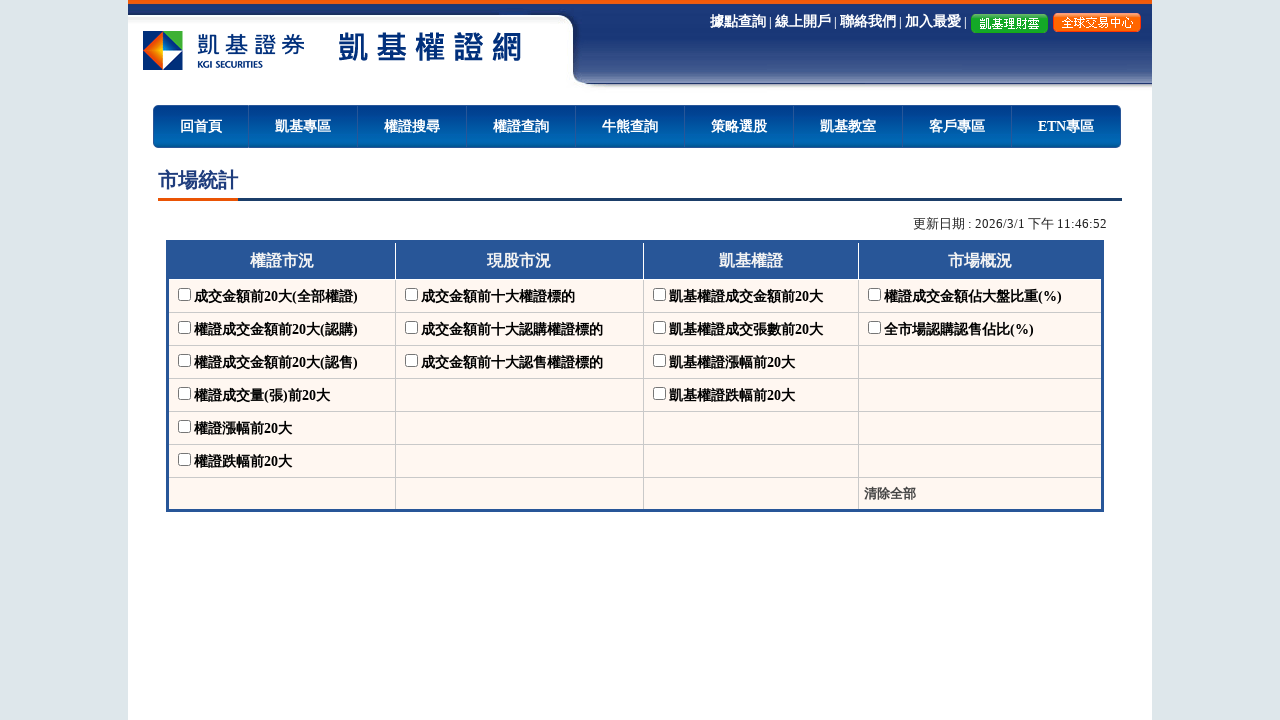

Waited for iframe with id 'iMARK' to be available
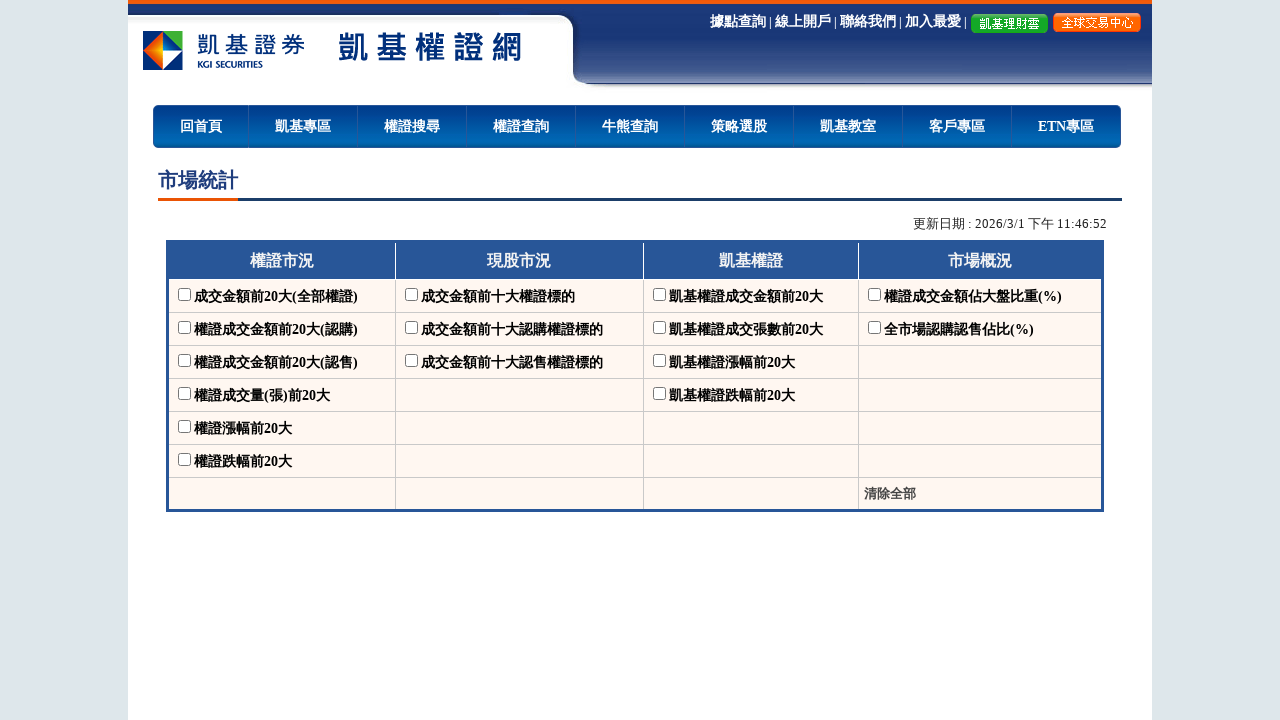

Switched to iframe content frame
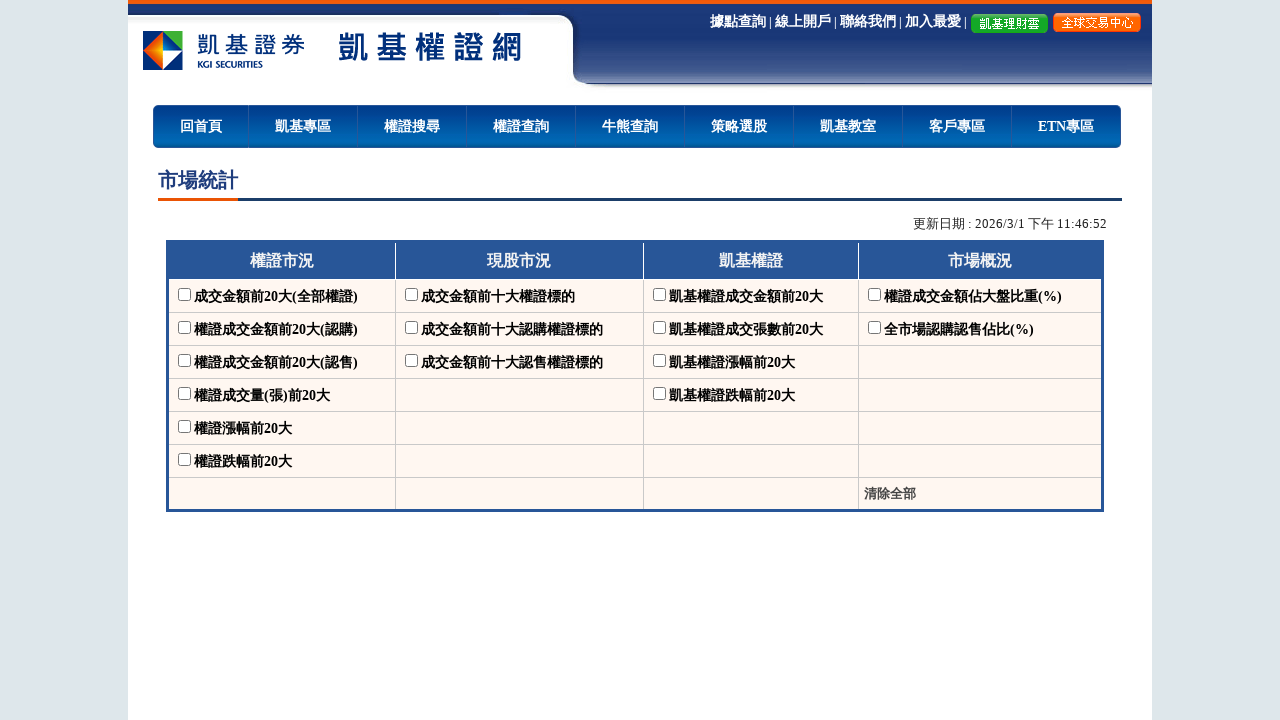

Main form loaded in iframe
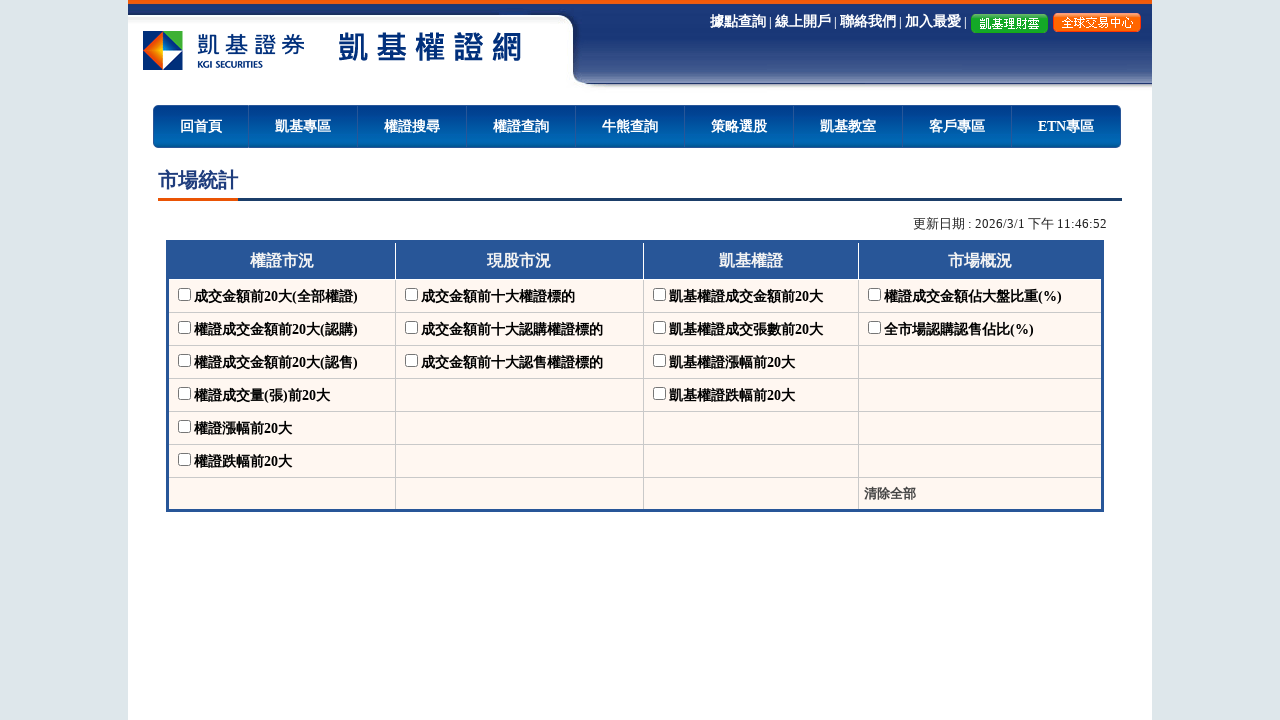

Found 15 checkboxes in the form
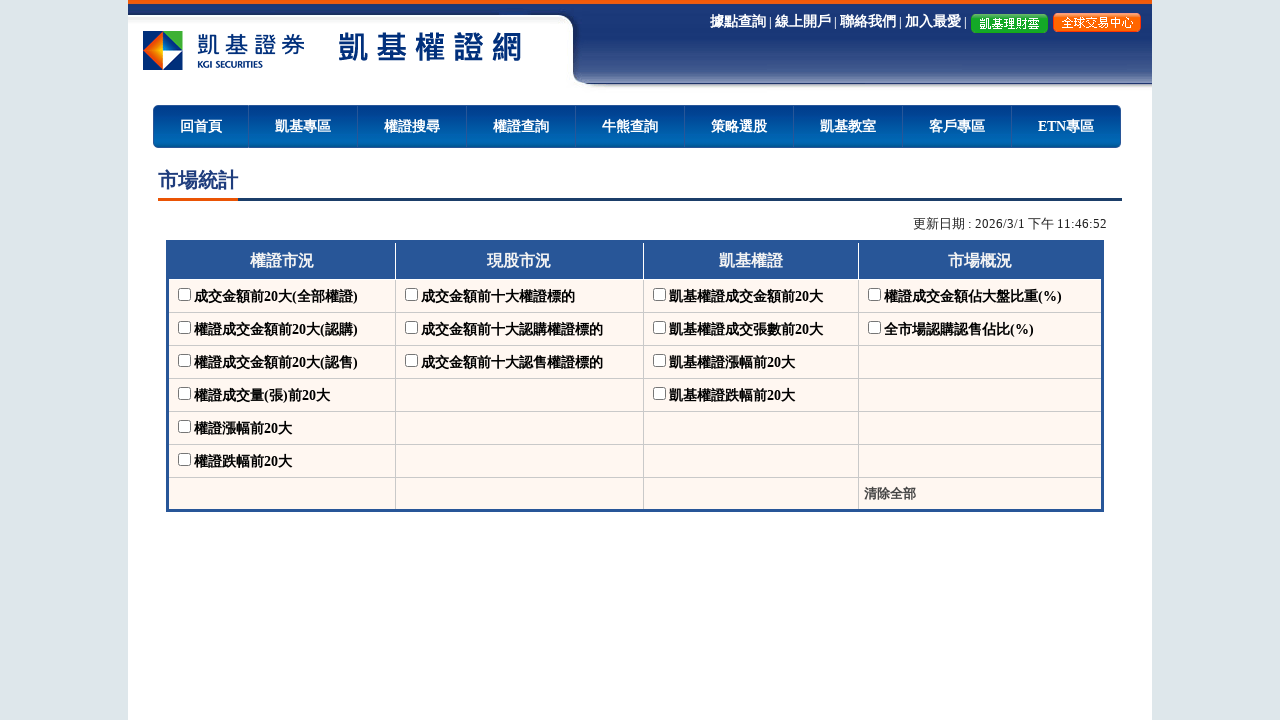

Clicked the 12th checkbox (index 11) to filter warrants by category at (184, 393) on input[type="checkbox"] >> nth=11
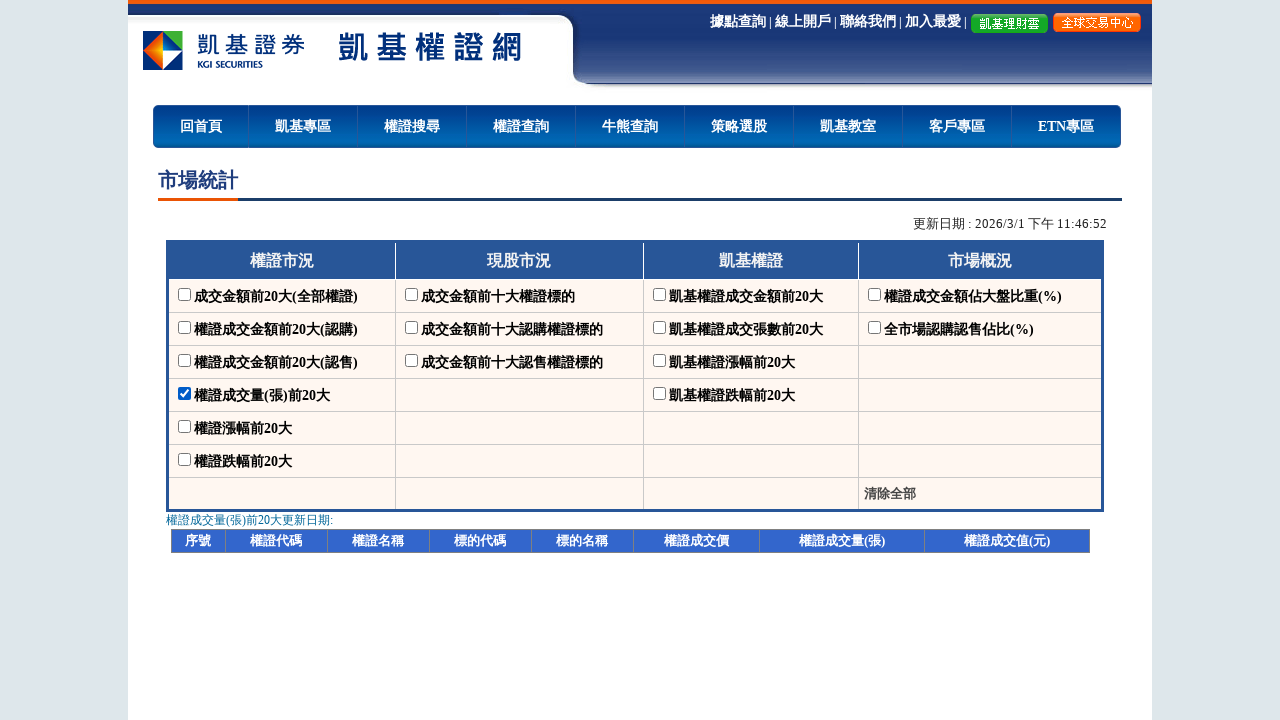

Warrant list loaded with data-role='listview'
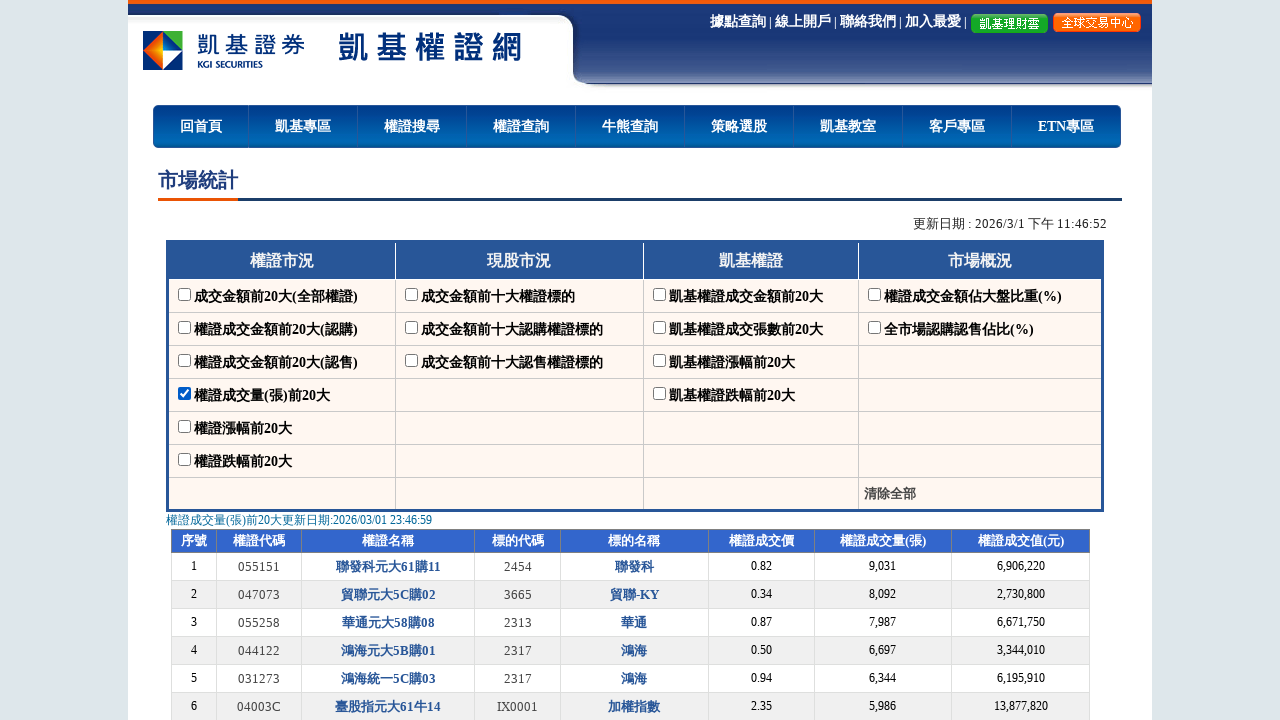

Located warrant list table element
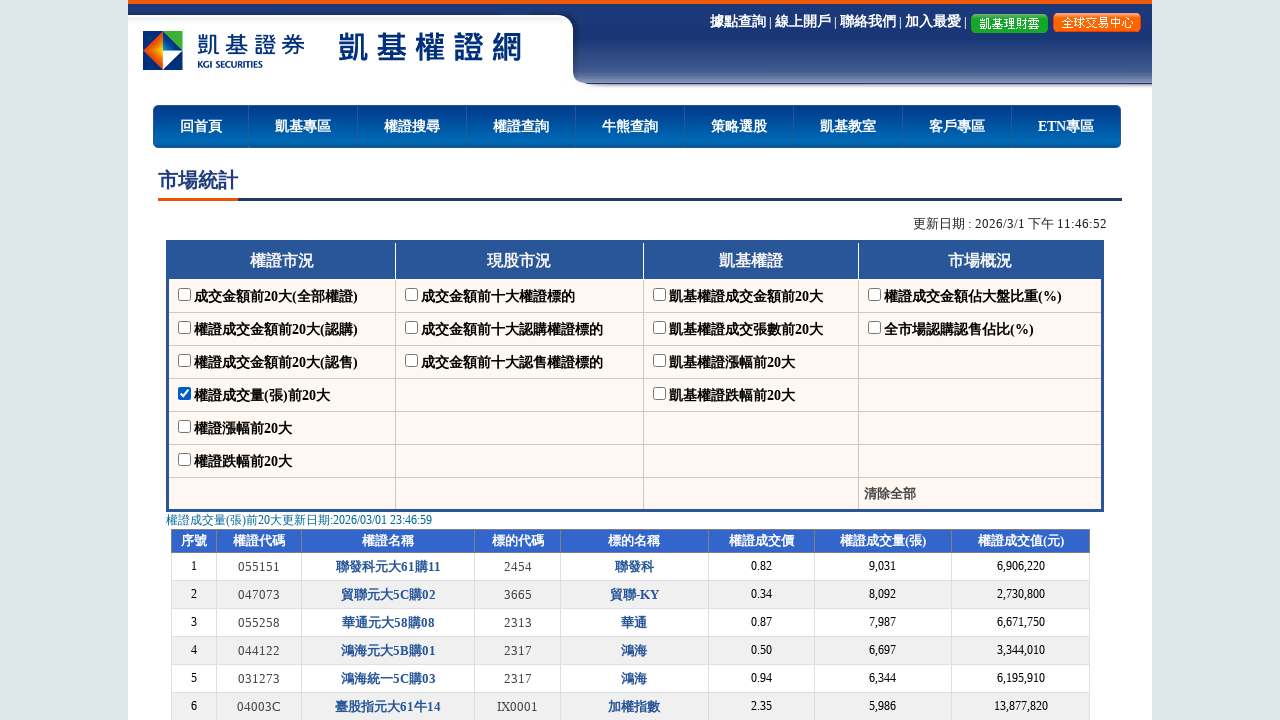

Found 20 warrant rows in the list
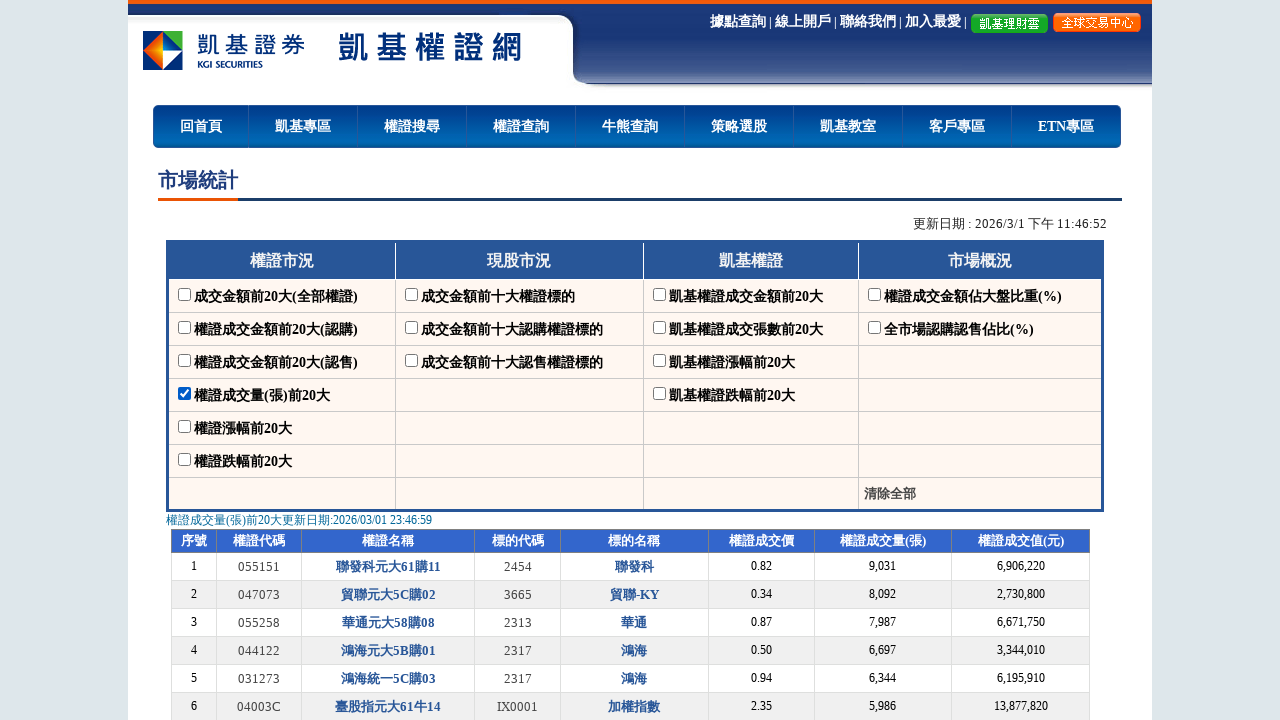

Located 40 warrant links available for navigation
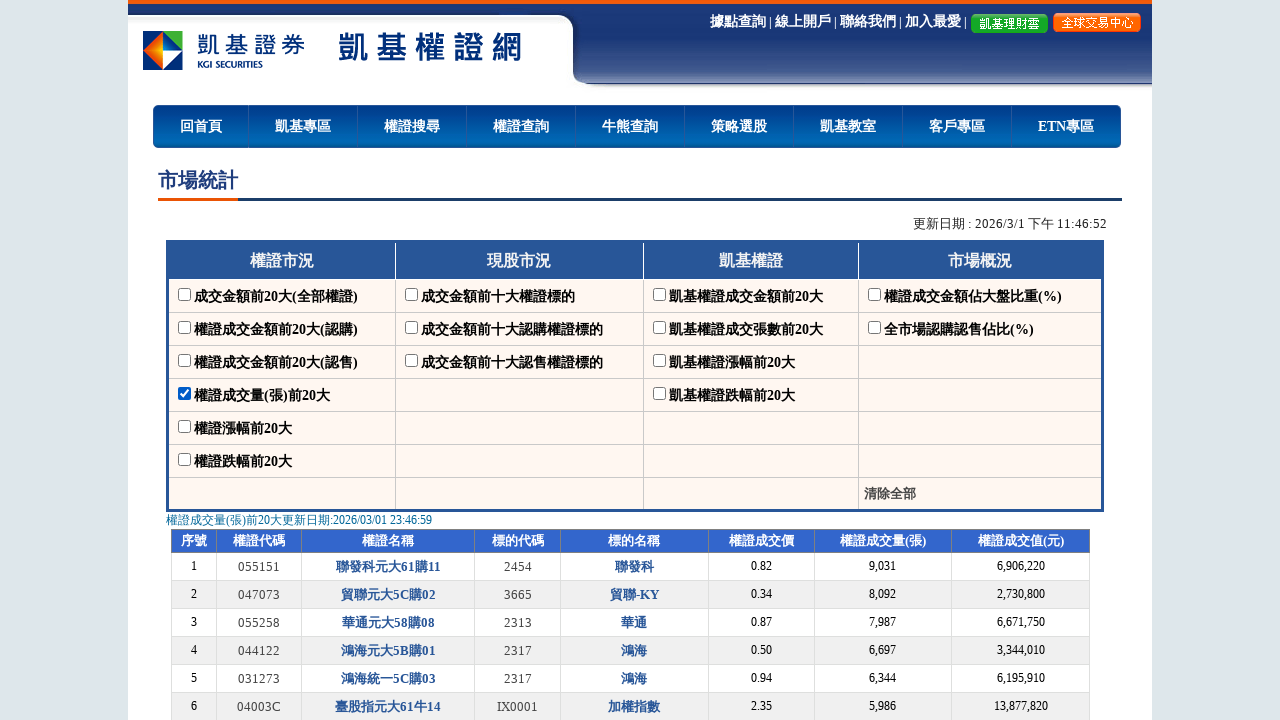

Clicked on the first warrant link to verify navigation at (259, 566) on a[href*="/EDWebSite/Controllers/WarrantRoute.aspx?"] >> nth=0
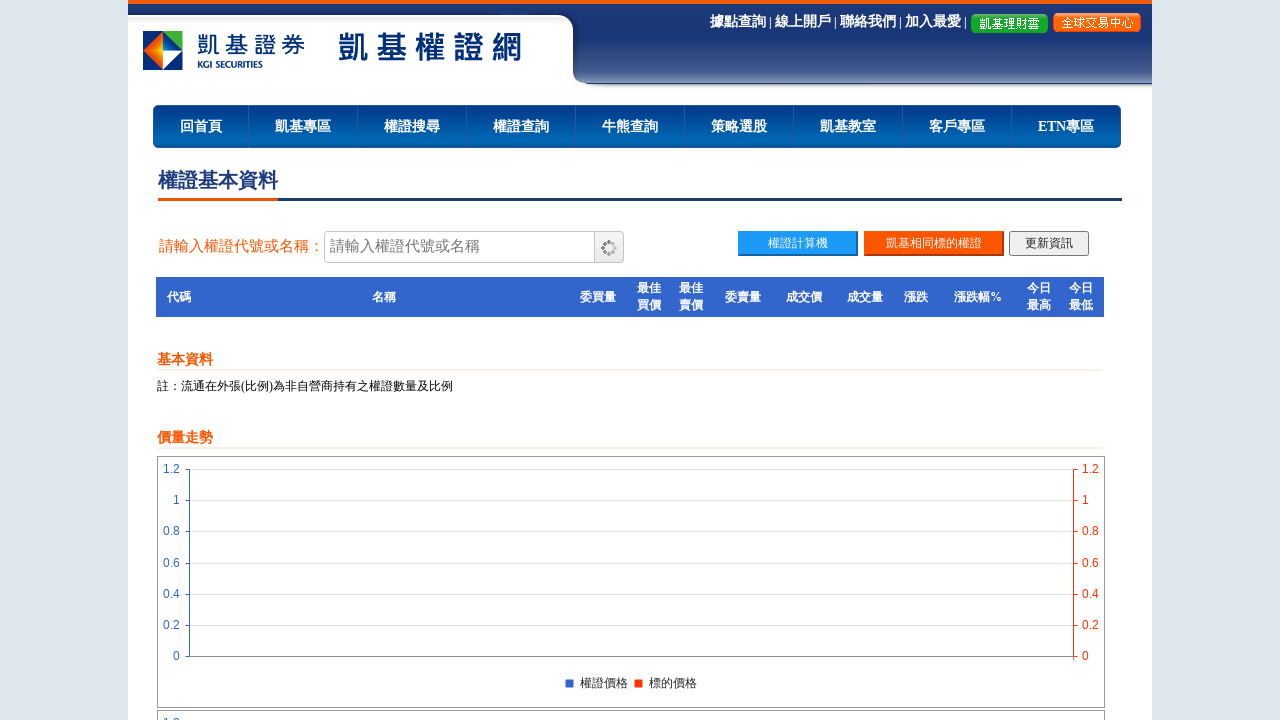

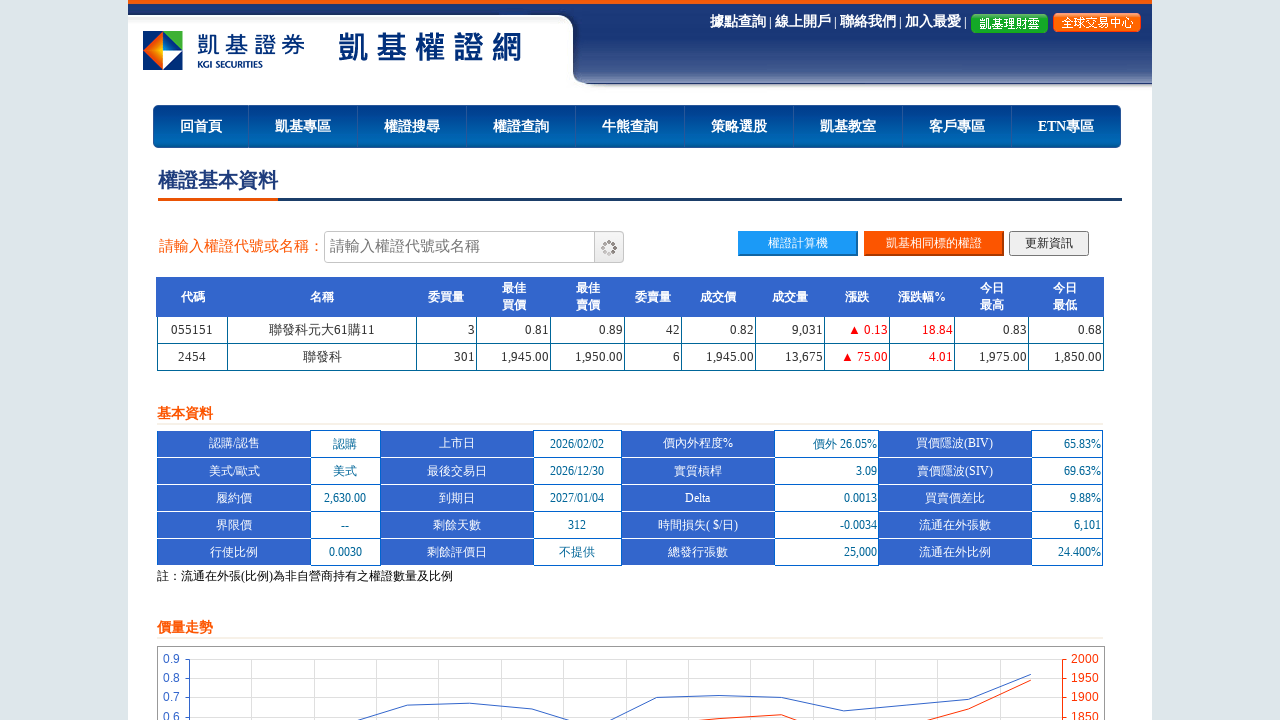